Tests navigation through hover menu by hovering over a dropdown menu and clicking on a submenu item

Starting URL: http://www.kevinlamping.com/webdriverio-course-content/index.html

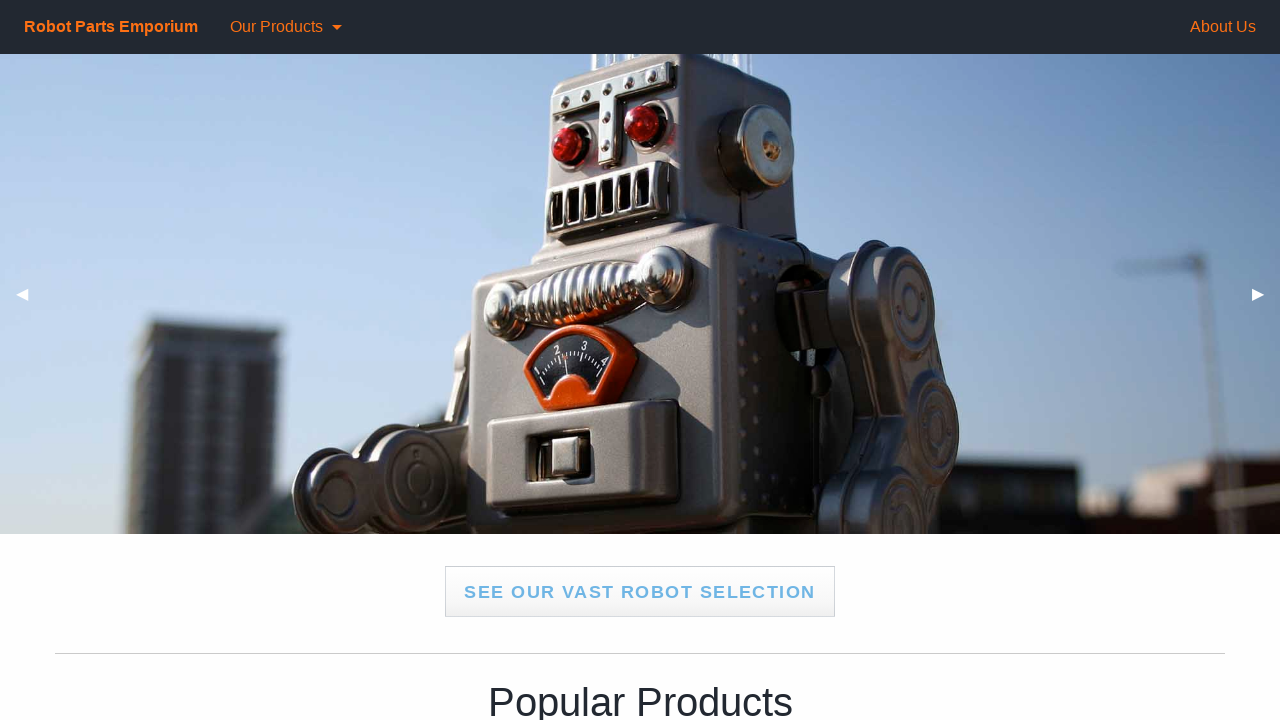

Hovered over dropdown menu to reveal submenu items at (280, 27) on xpath=//li[@class='has-submenu is-dropdown-submenu-parent opens-right']/a
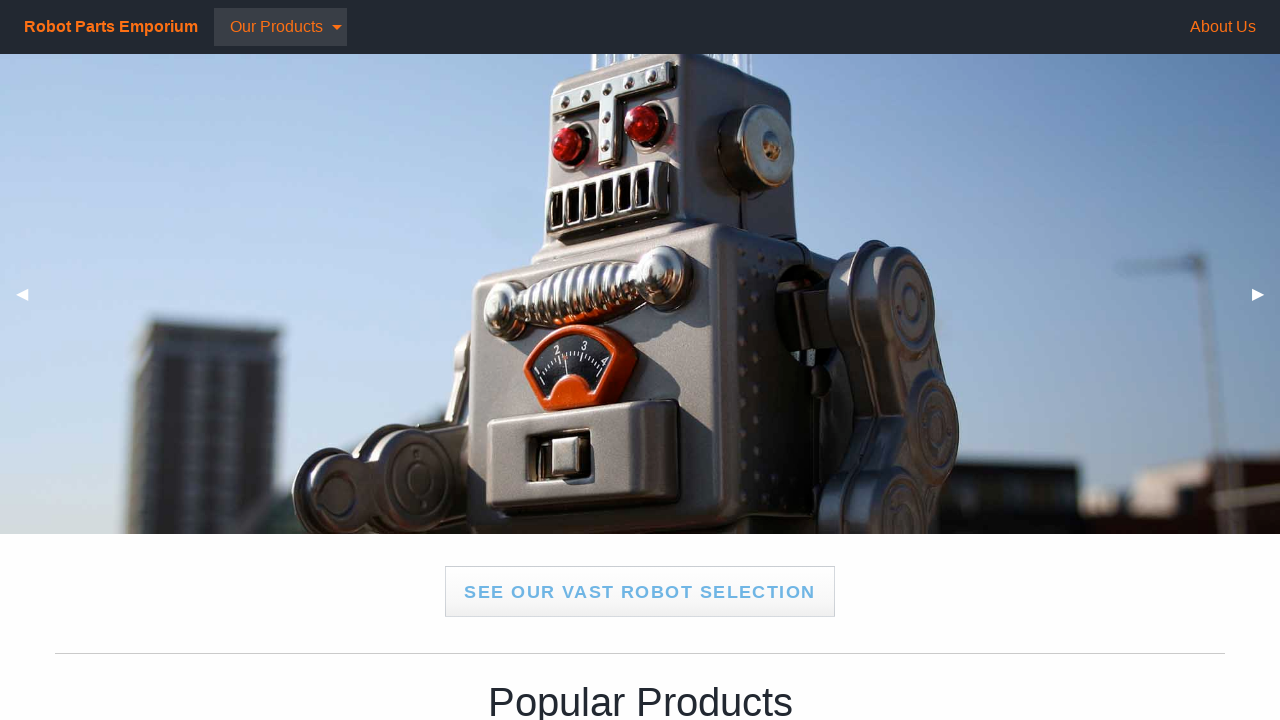

Clicked on the third submenu item at (314, 186) on xpath=//li[@class='is-submenu-item is-dropdown-submenu-item'][3]/a
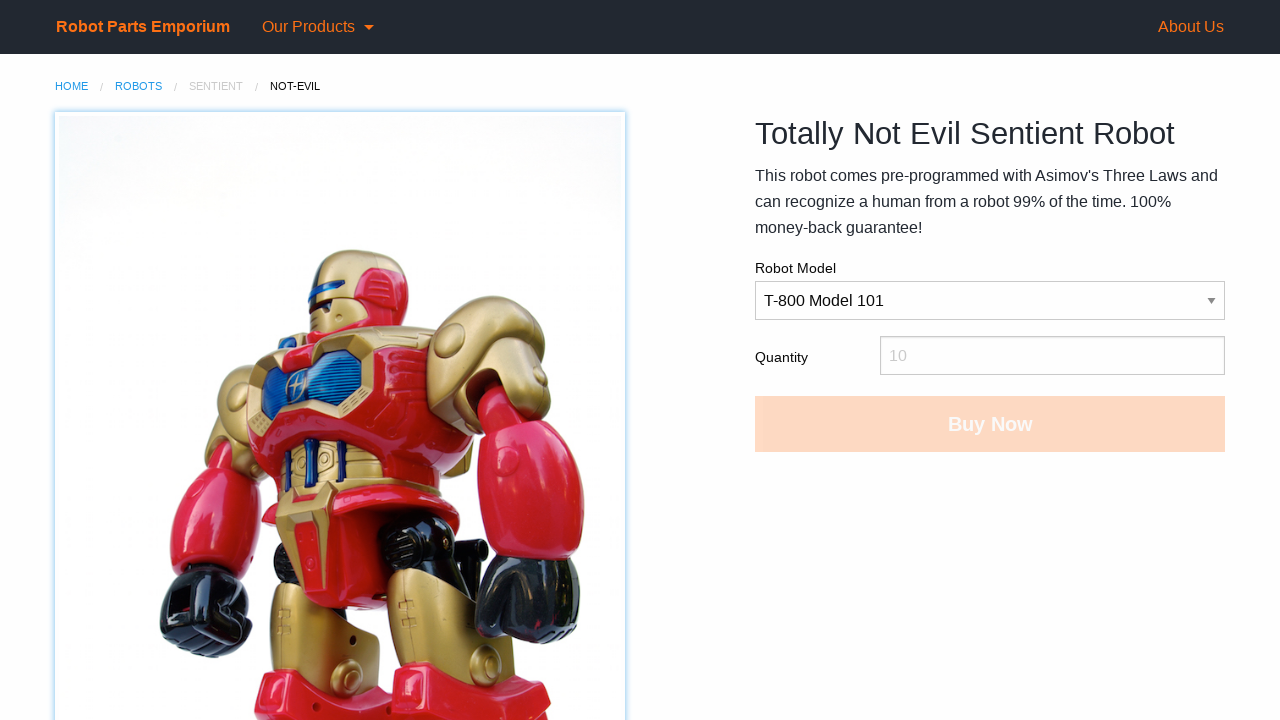

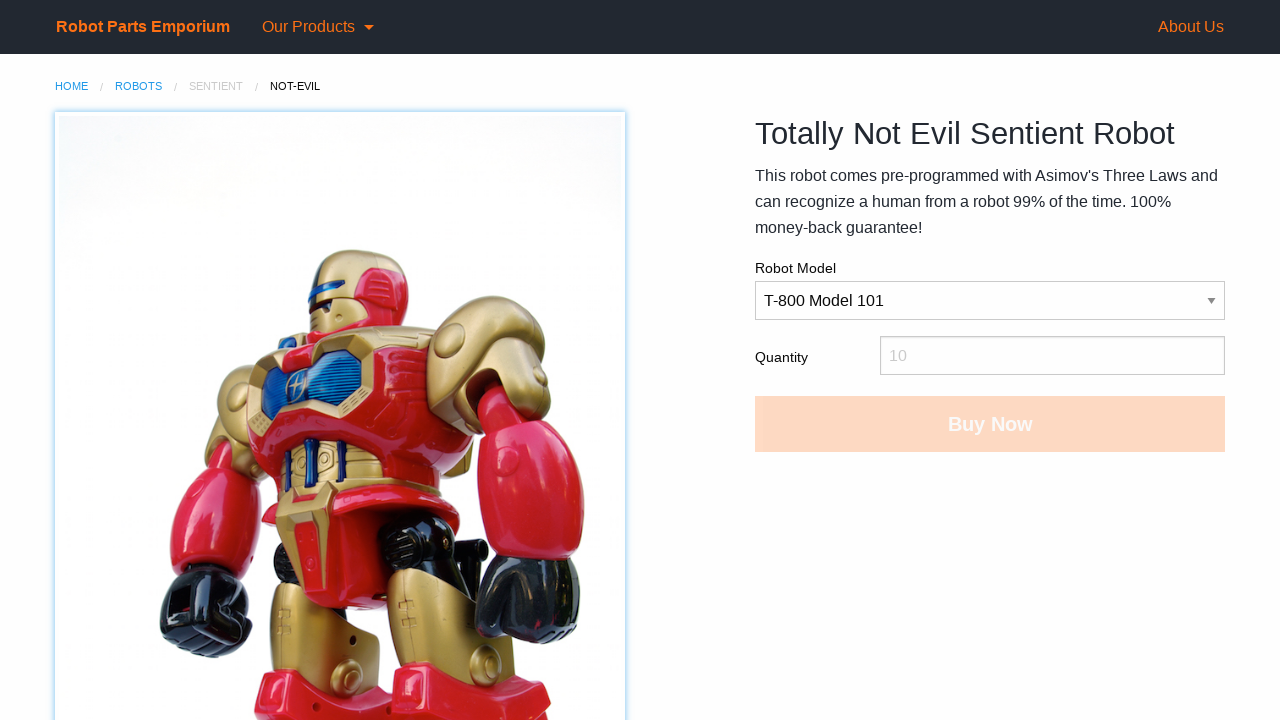